Tests implicit wait functionality by clicking a verify button that may appear with a delay, then checking for a successful verification message.

Starting URL: http://suninjuly.github.io/wait1.html

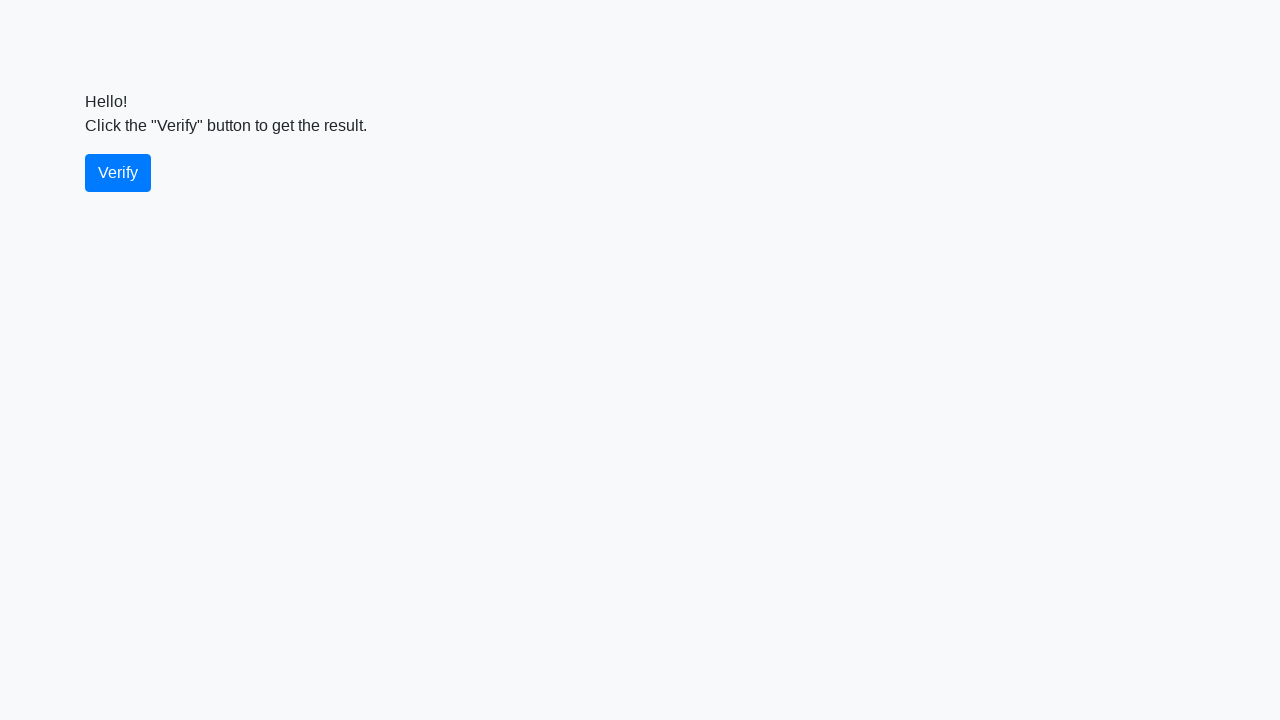

Clicked verify button at (118, 173) on #verify
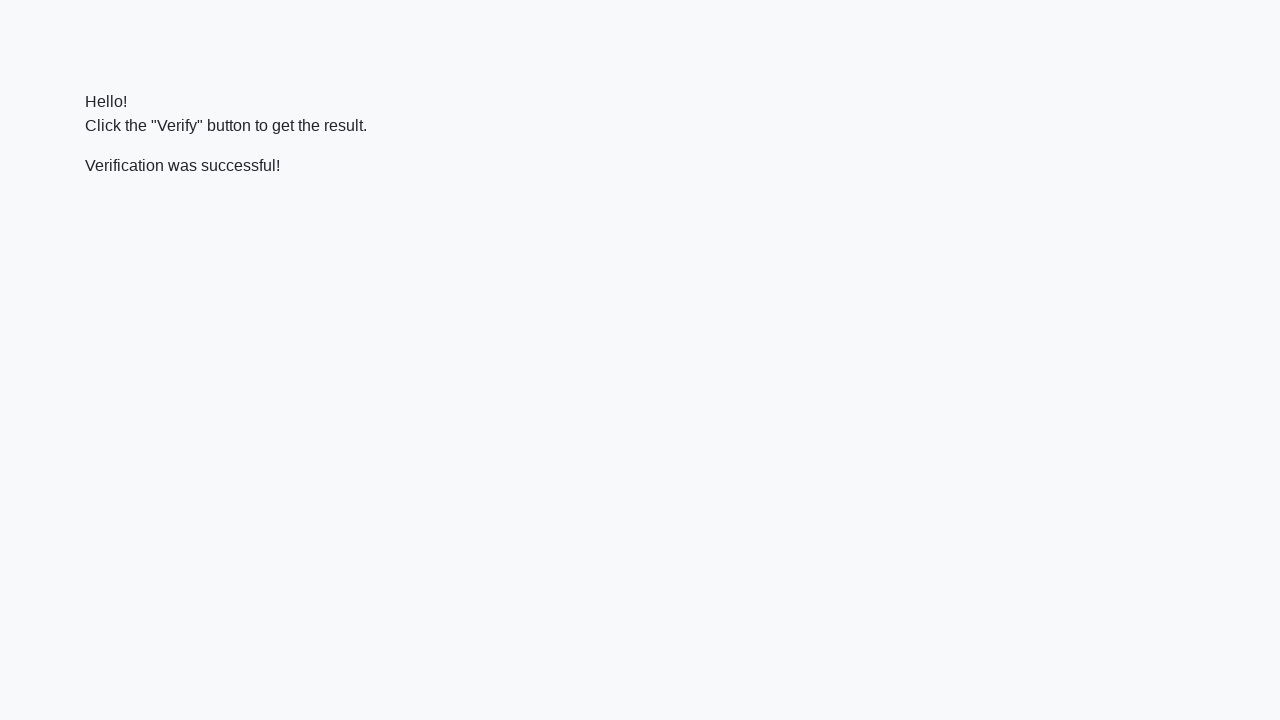

Located verify message element
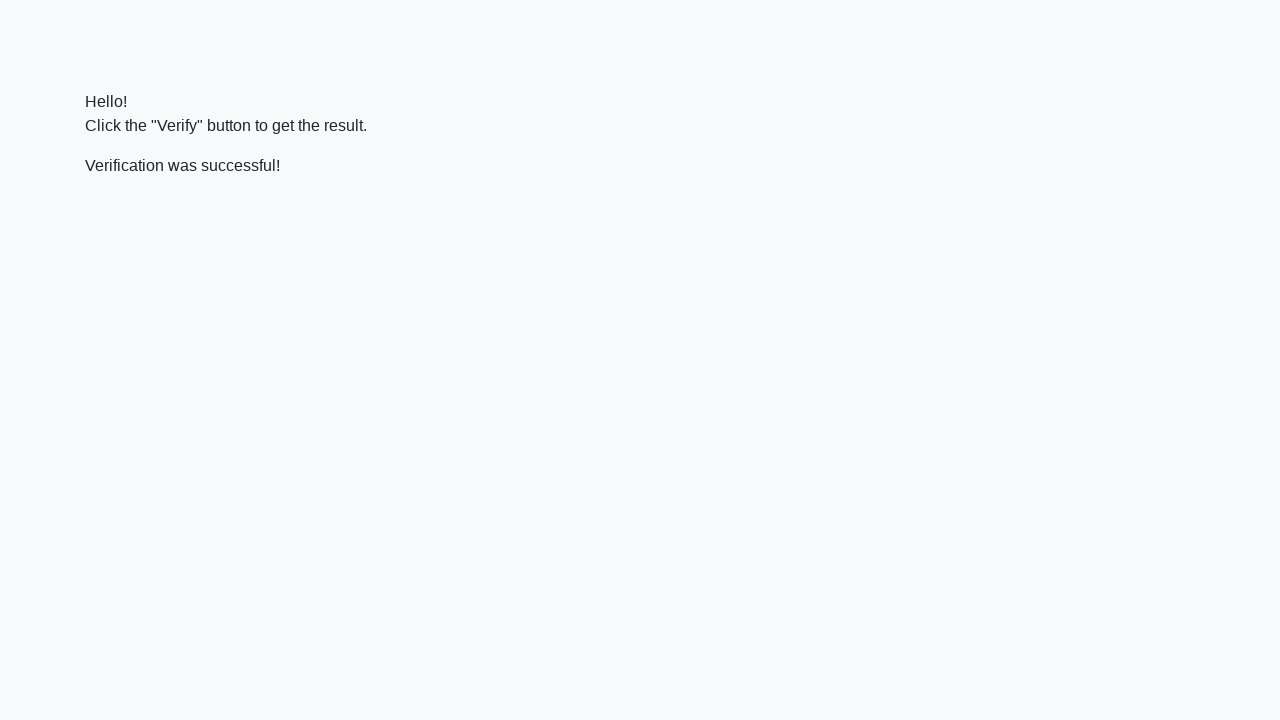

Waited for verify message to appear
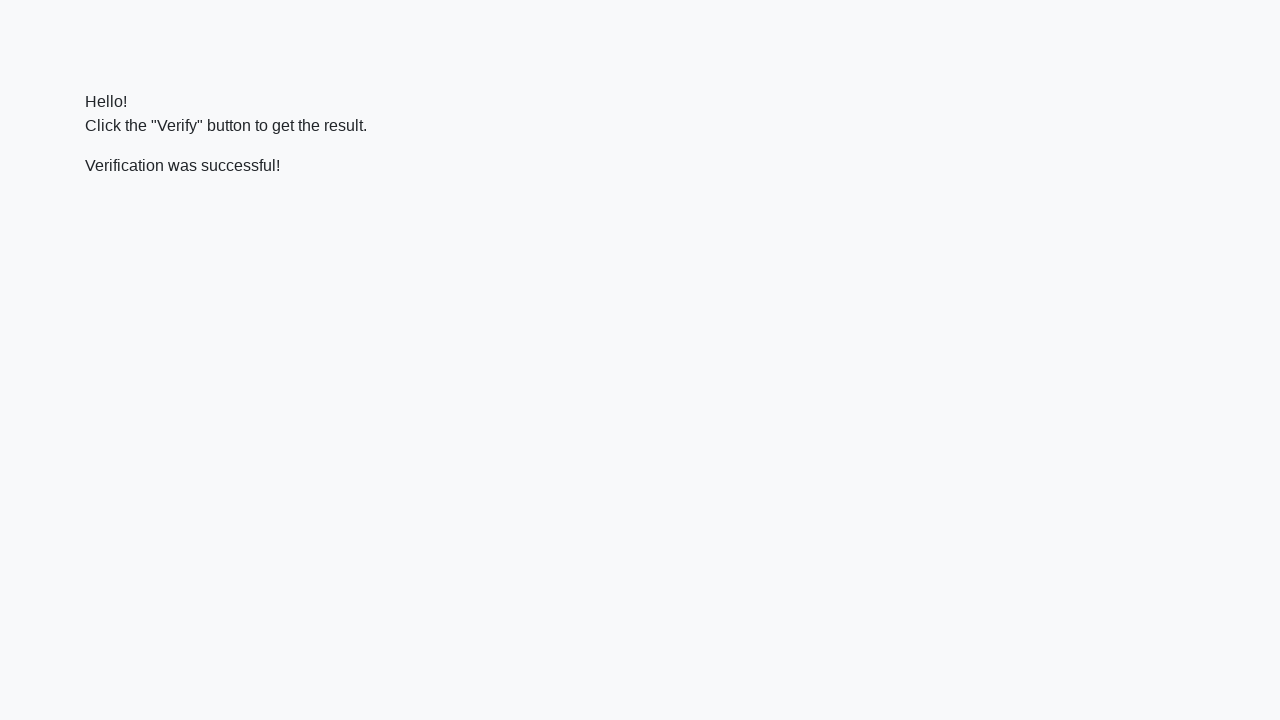

Verified message contains 'successful'
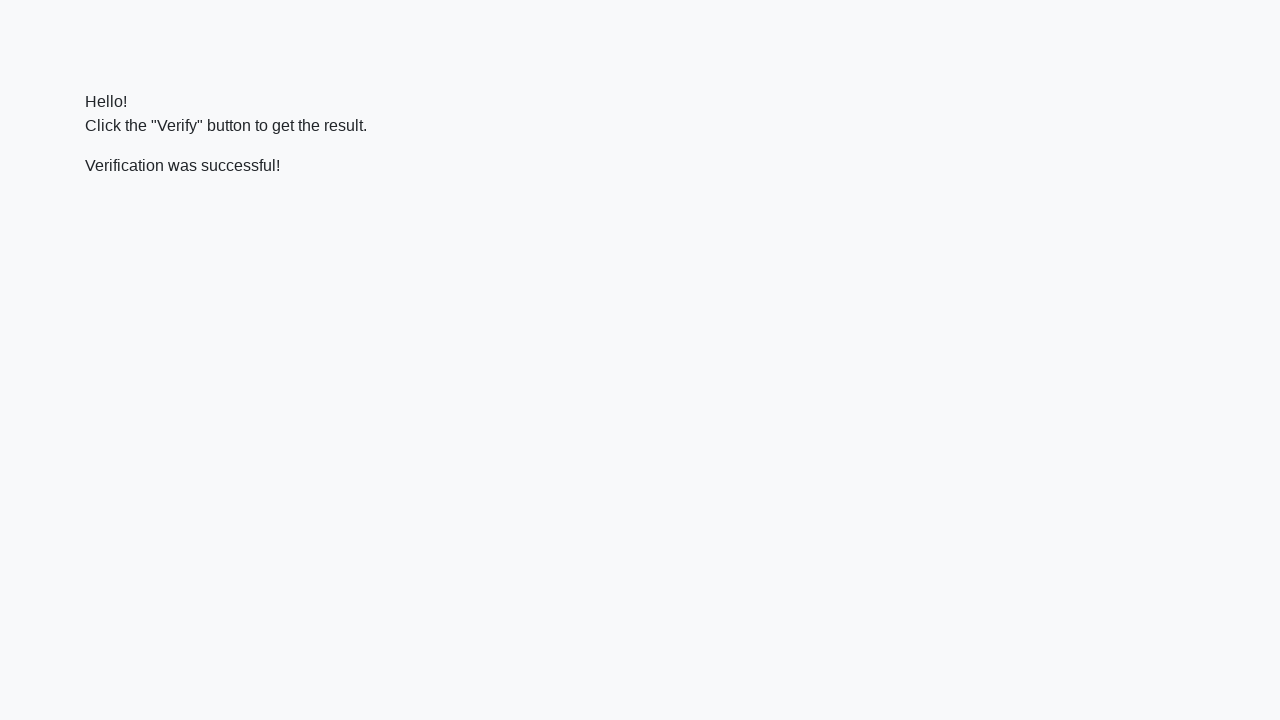

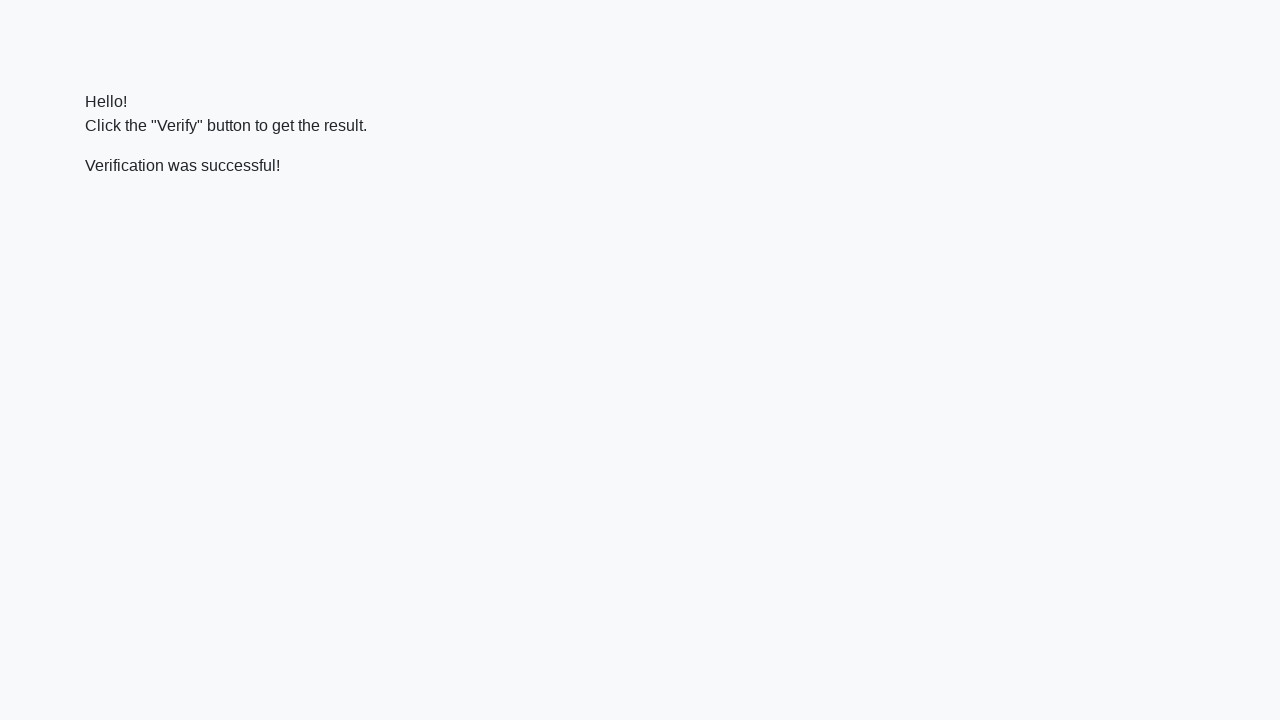